Tests prompt alert functionality by clicking to trigger a prompt alert, entering text, and accepting it

Starting URL: http://demo.automationtesting.in/Alerts.html

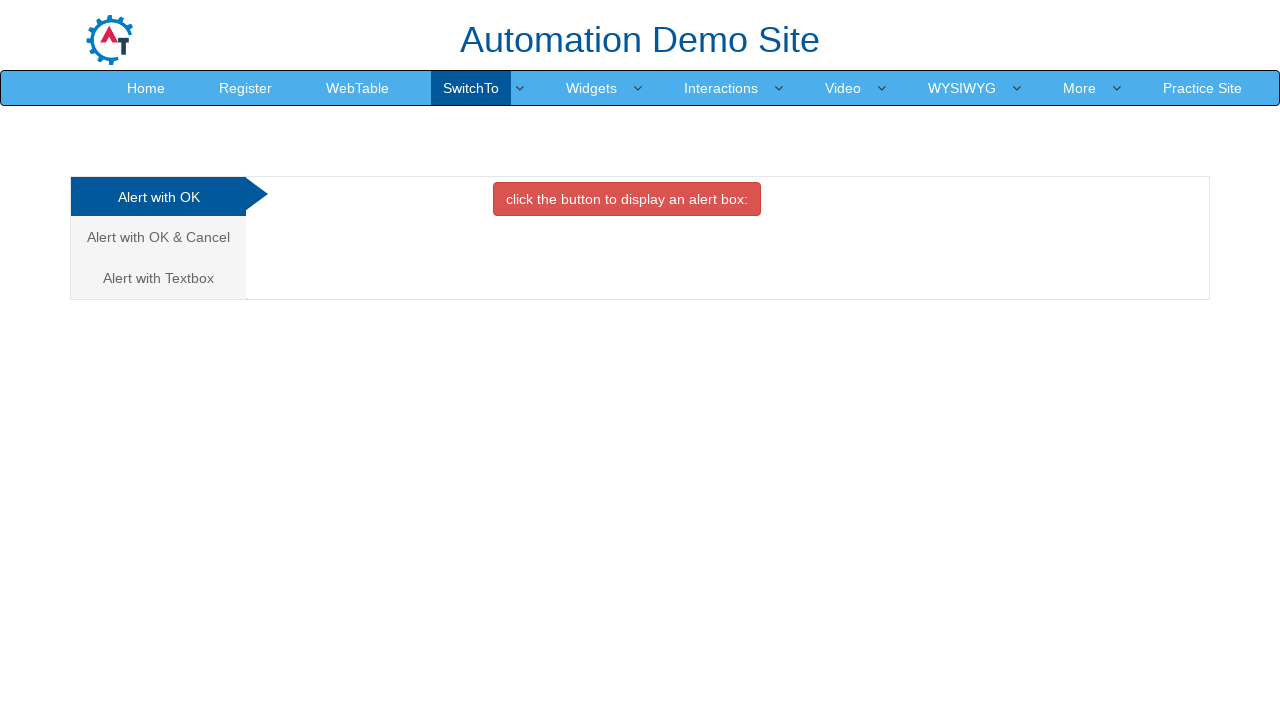

Clicked third tab to navigate to prompt alerts section at (158, 278) on (//a[@class='analystic'])[3]
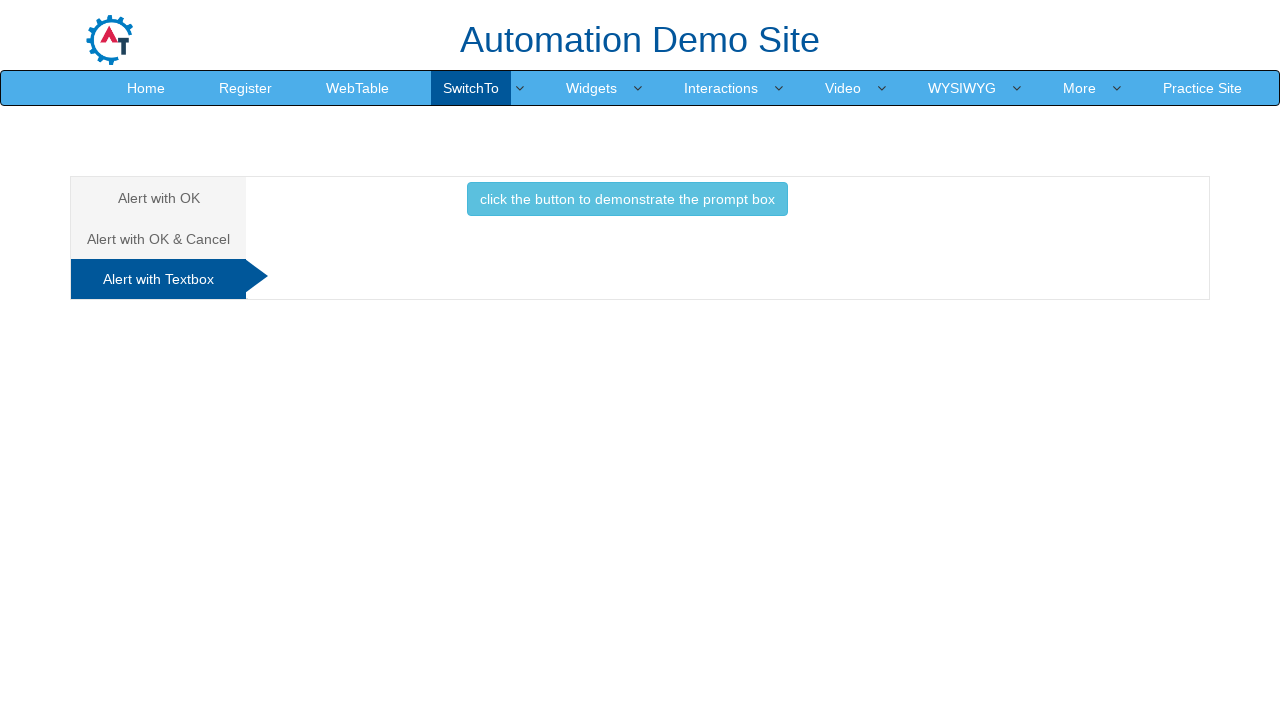

Clicked button to trigger prompt alert dialog at (627, 199) on xpath=//button[@onclick='promptbox()']
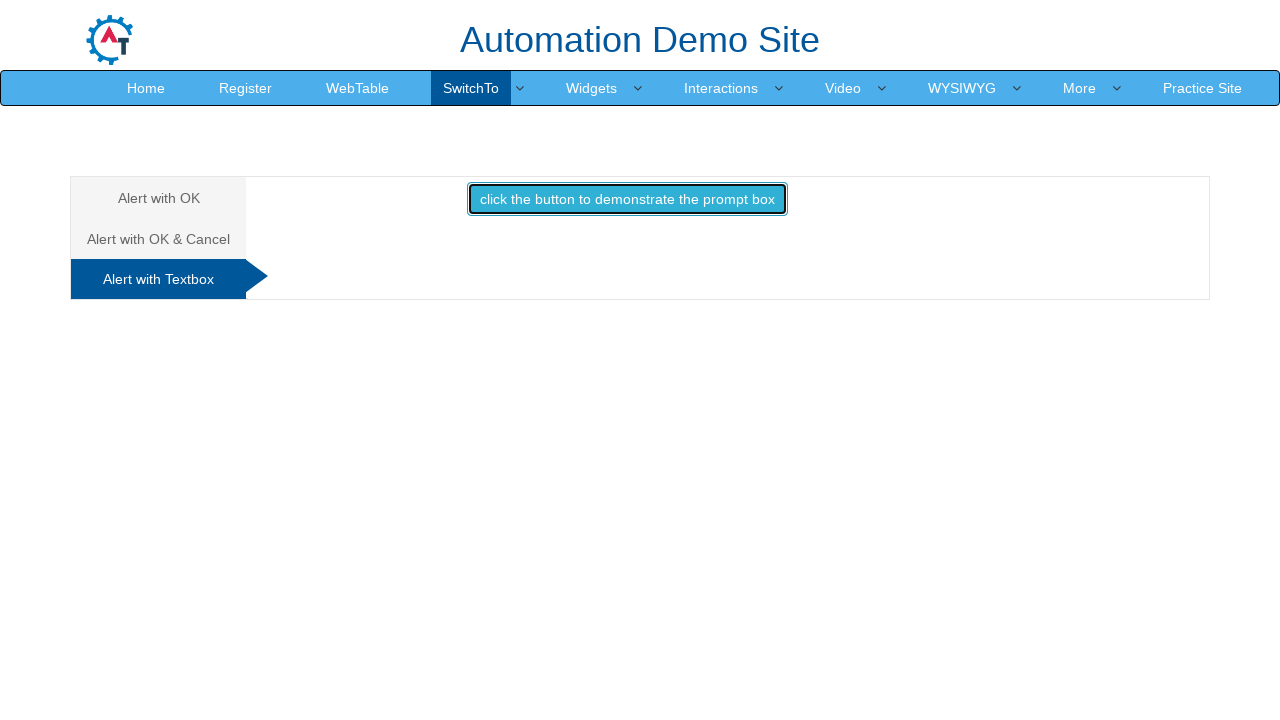

Entered 'test input' in prompt alert and accepted it
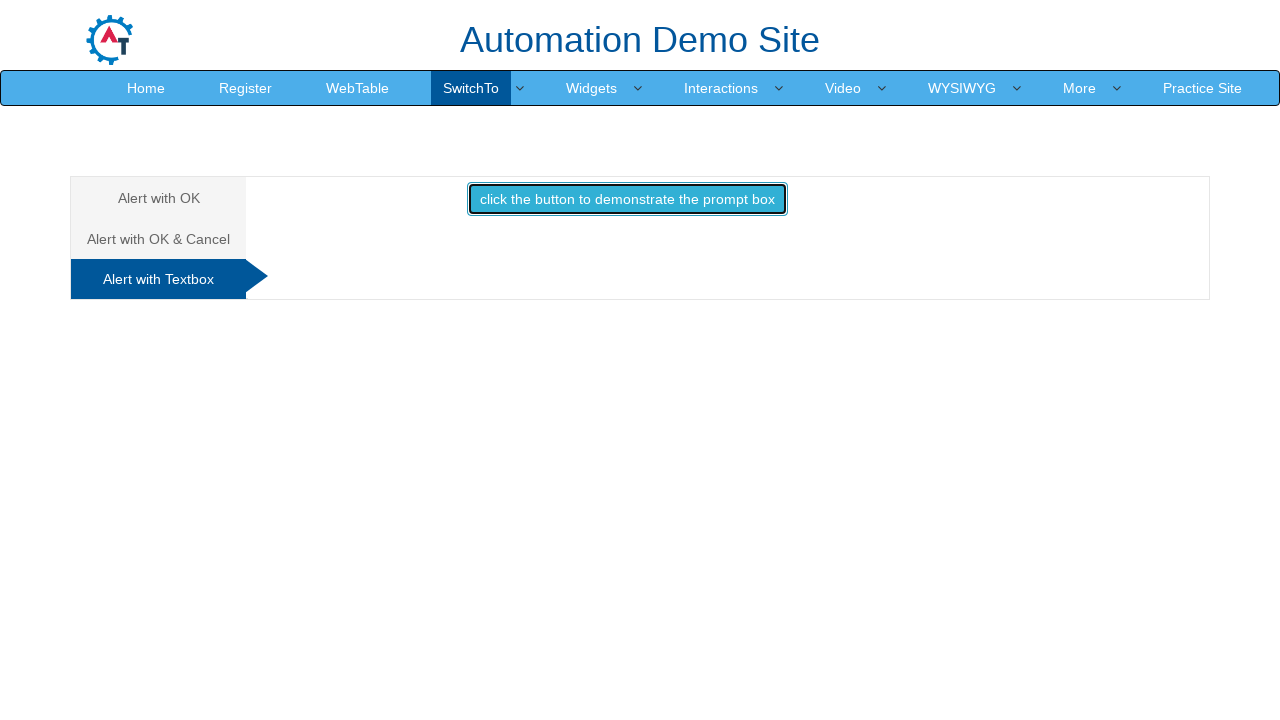

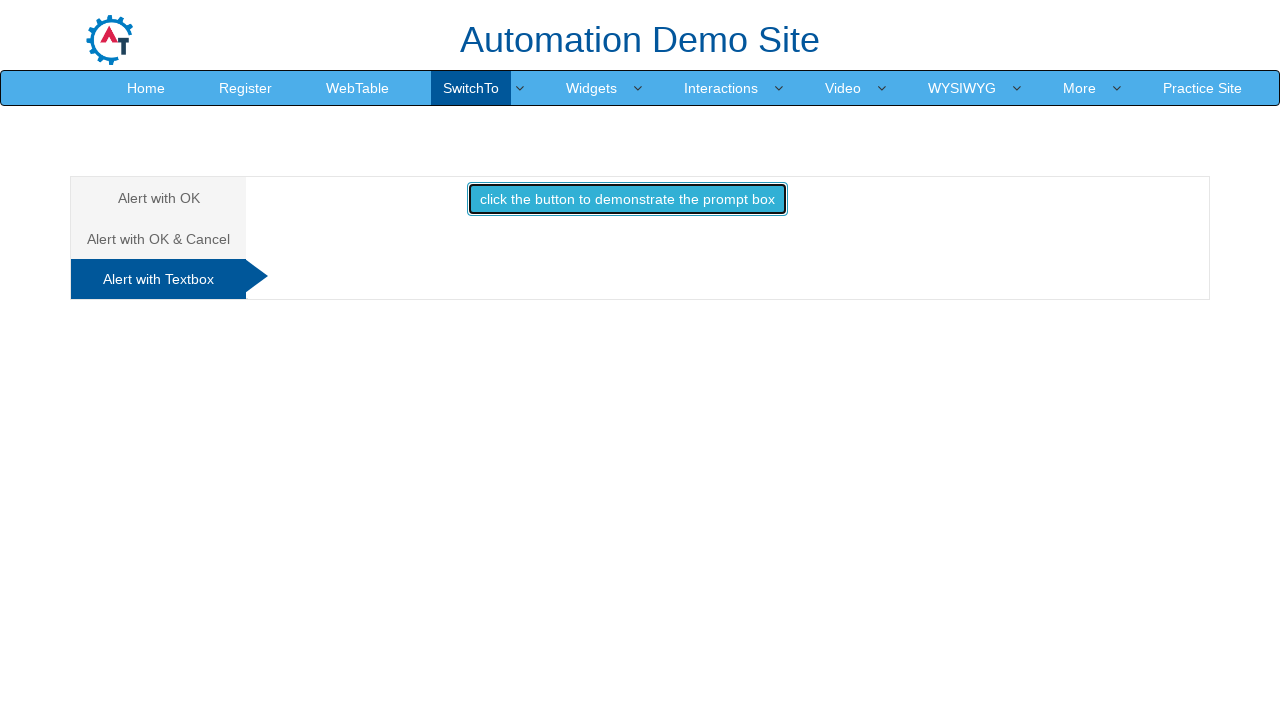